Tests interaction with nested shadow DOM elements by scrolling to a specific section and filling in a pizza input field that is nested within multiple shadow roots.

Starting URL: https://selectorshub.com/xpath-practice-page/

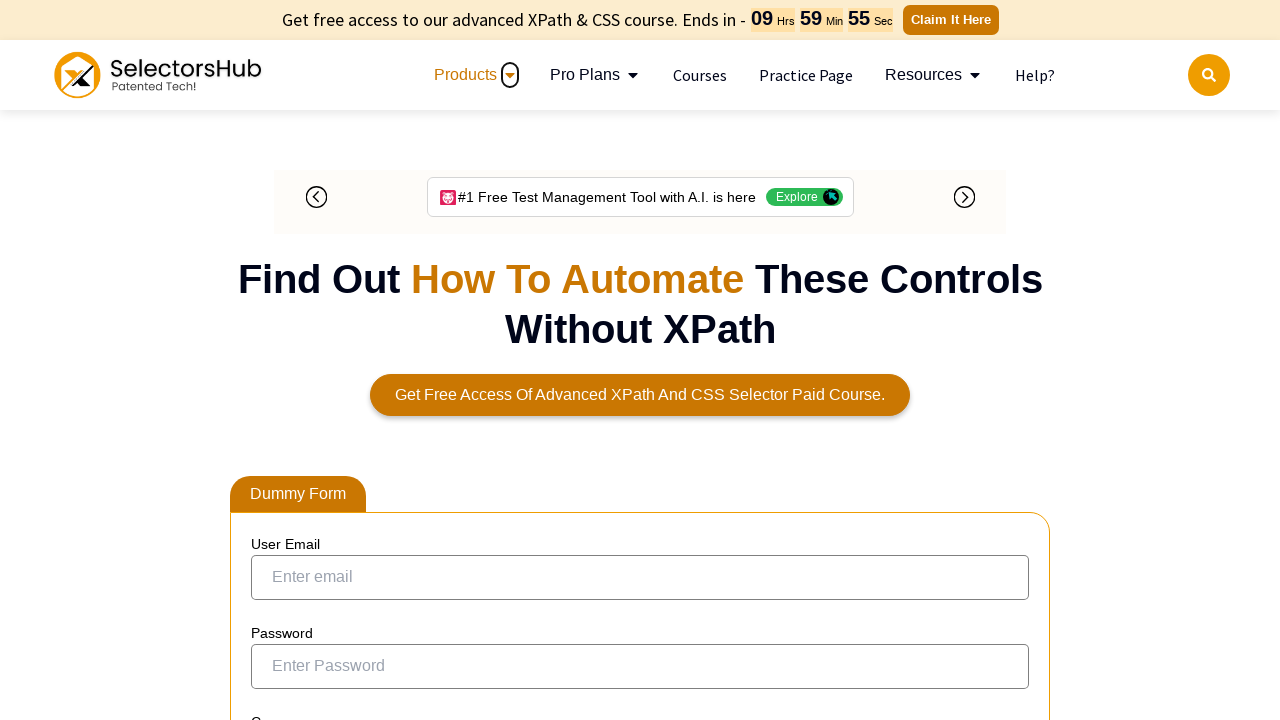

Scrolled to div#userName element
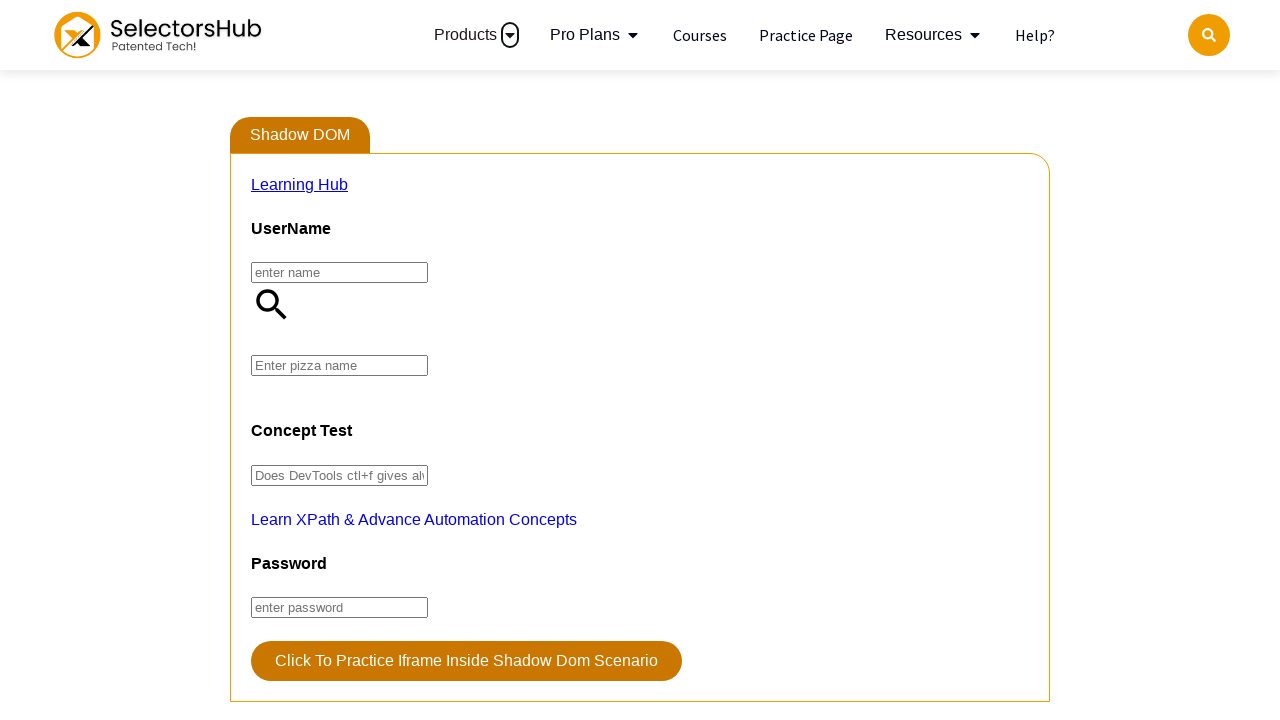

Waited 1000ms for element to be visible
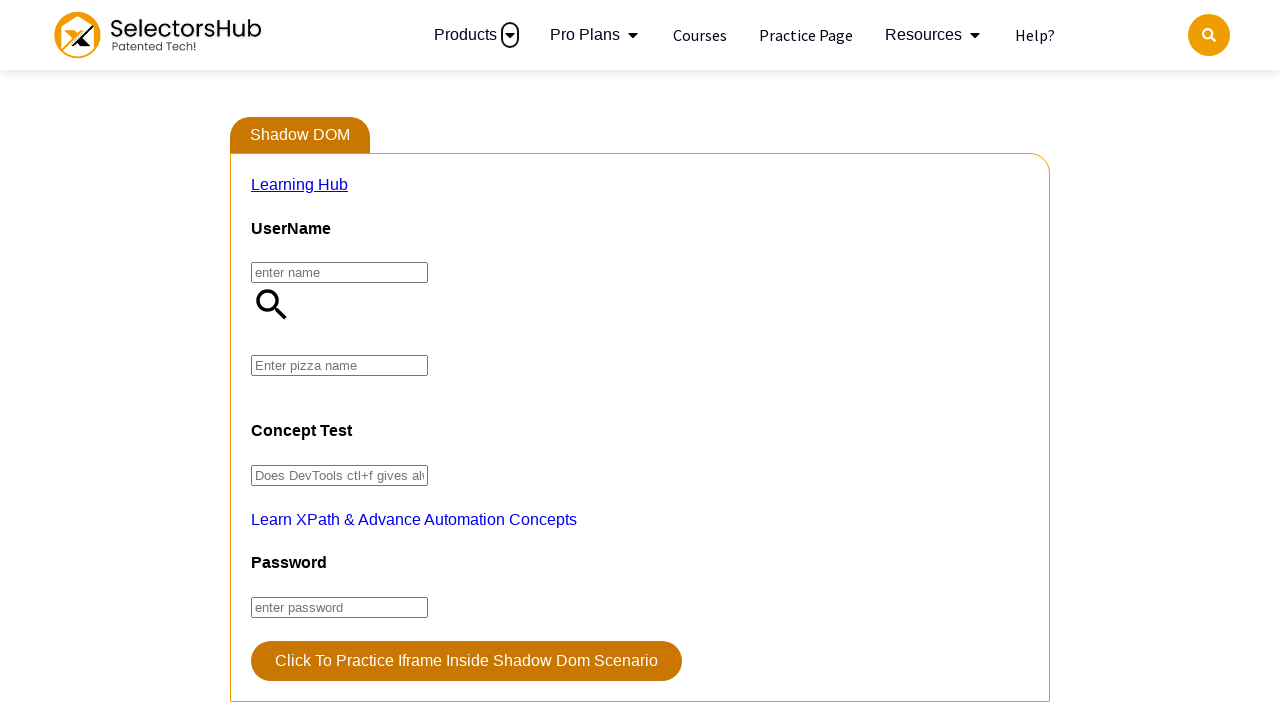

Set pizza input value to 'FarmHouse' by traversing nested shadow DOM
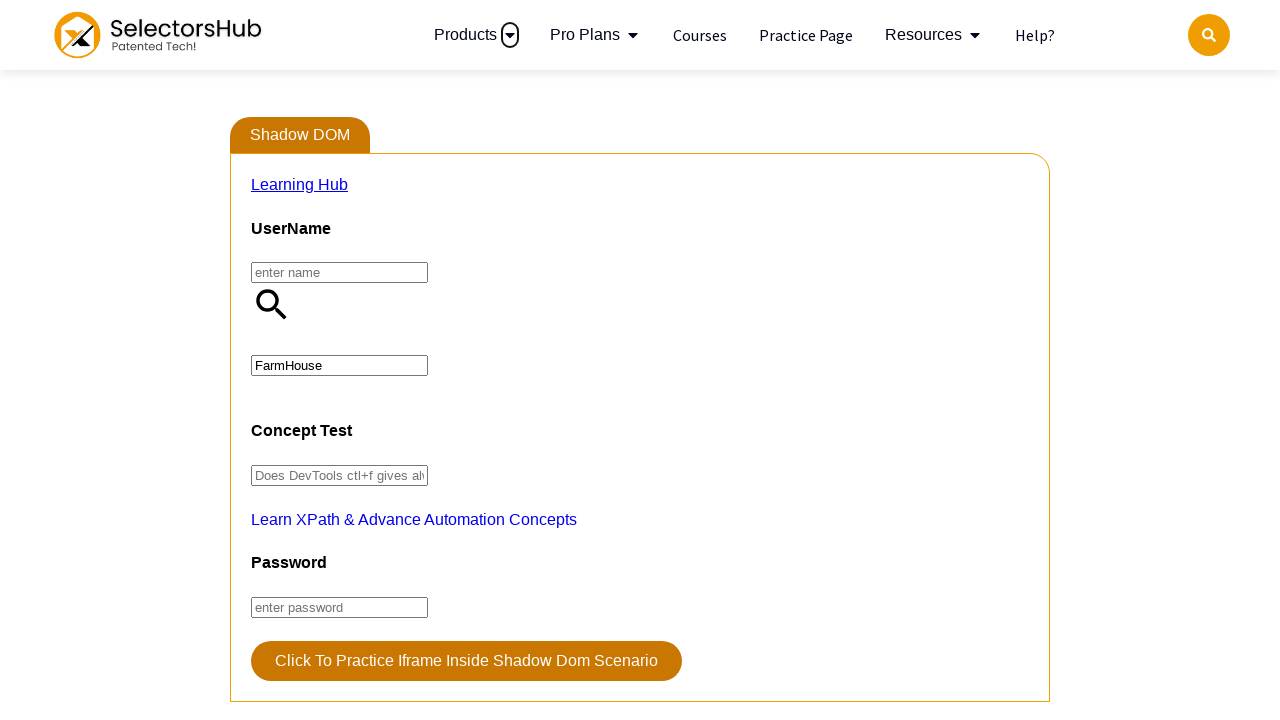

Dispatched input event to register pizza field value change
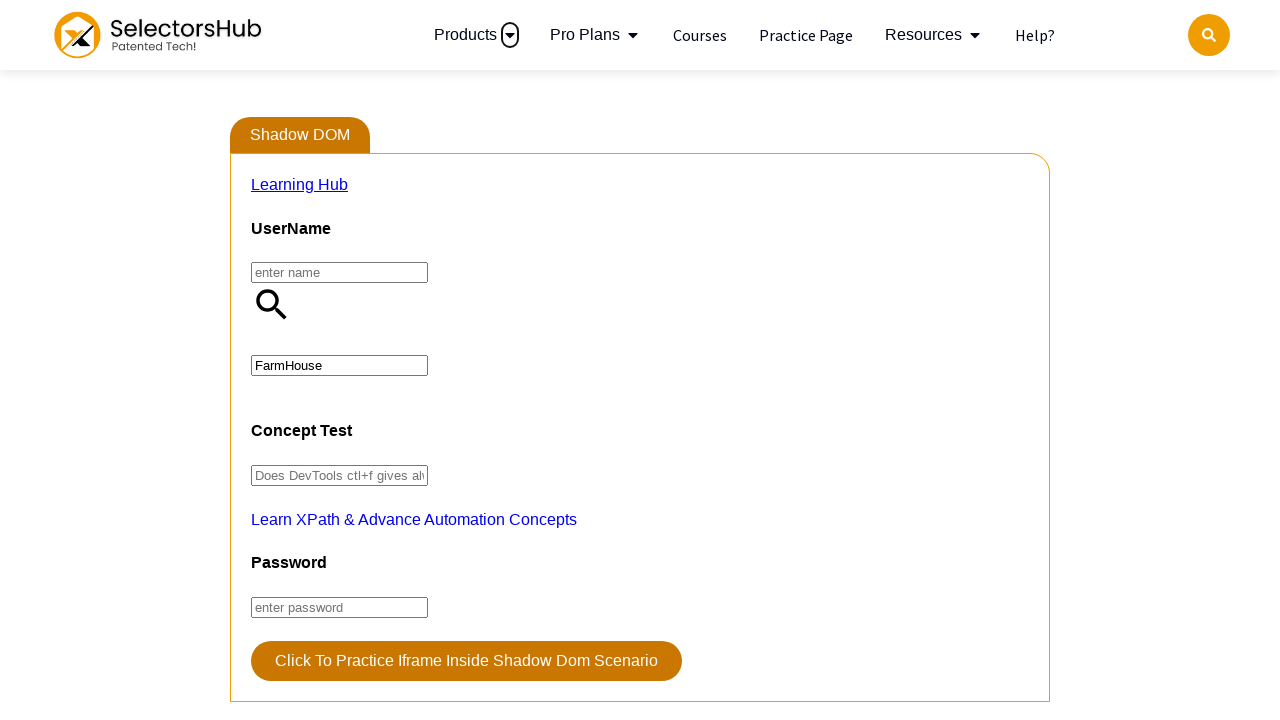

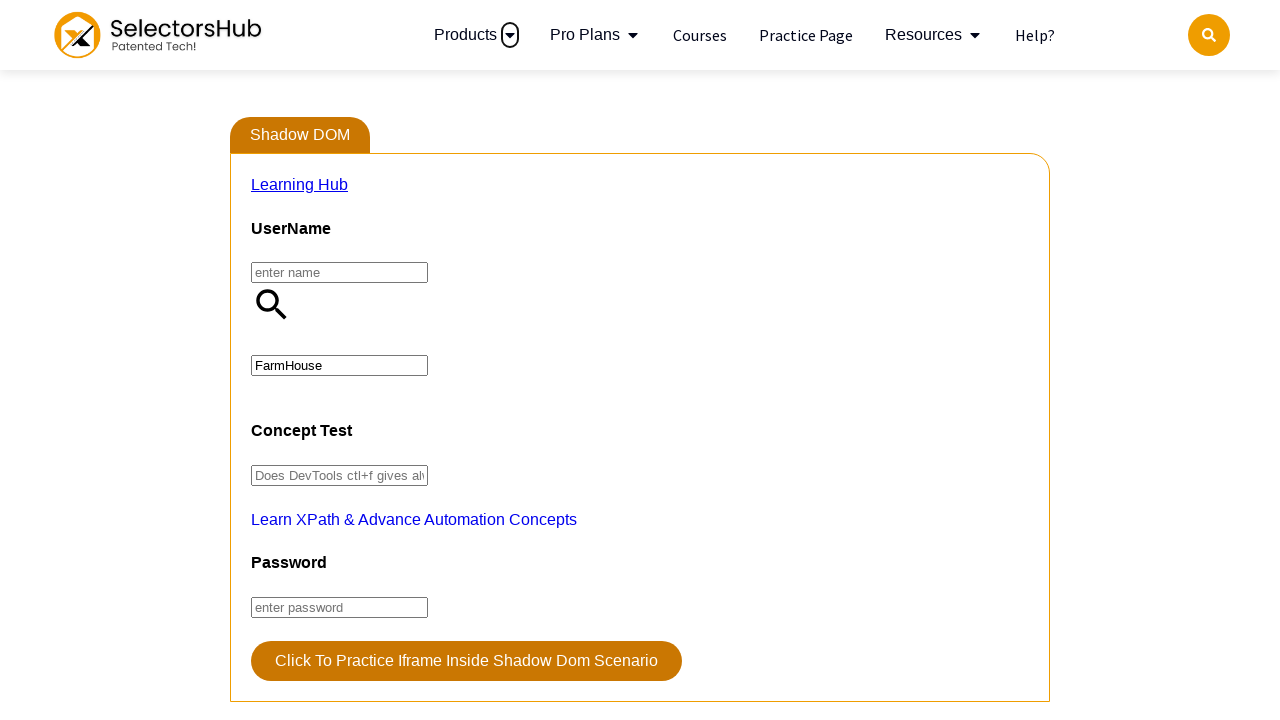